Executes JavaScript to change page title and show an alert

Starting URL: http://suninjuly.github.io/selects1.html

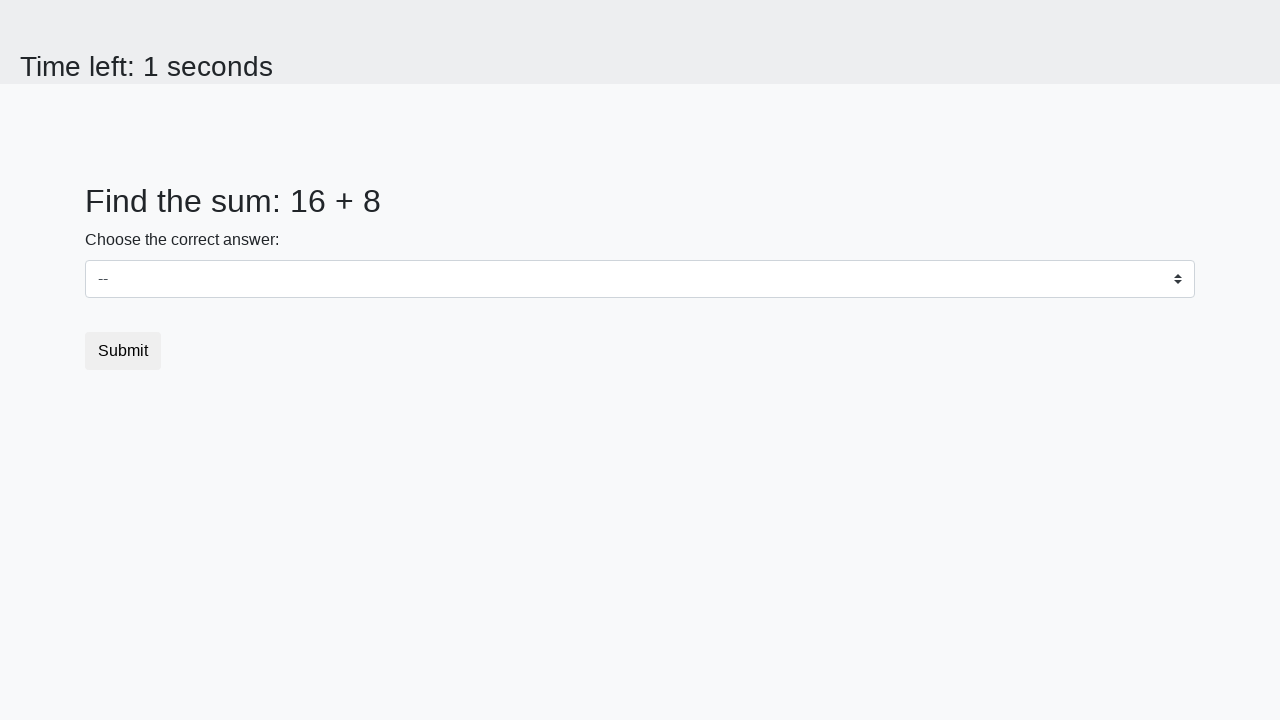

Executed JavaScript to change page title to 'Script executing' and display alert
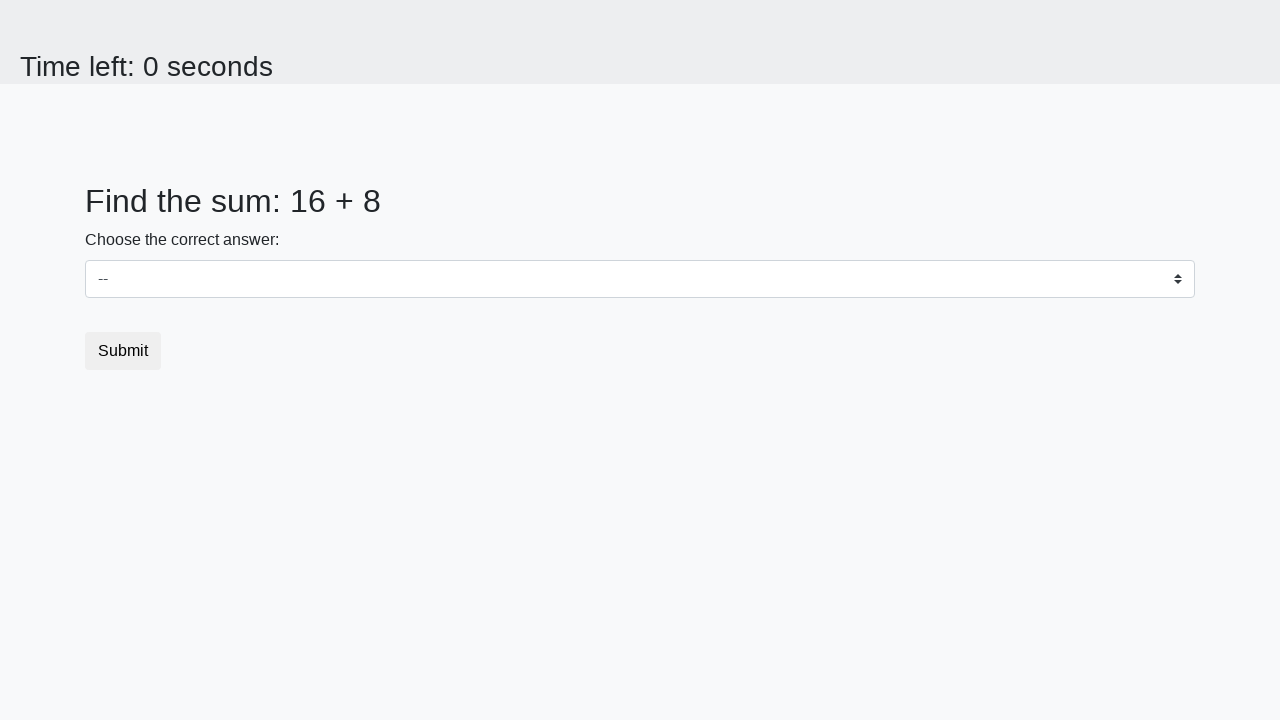

Set up dialog handler to accept alerts
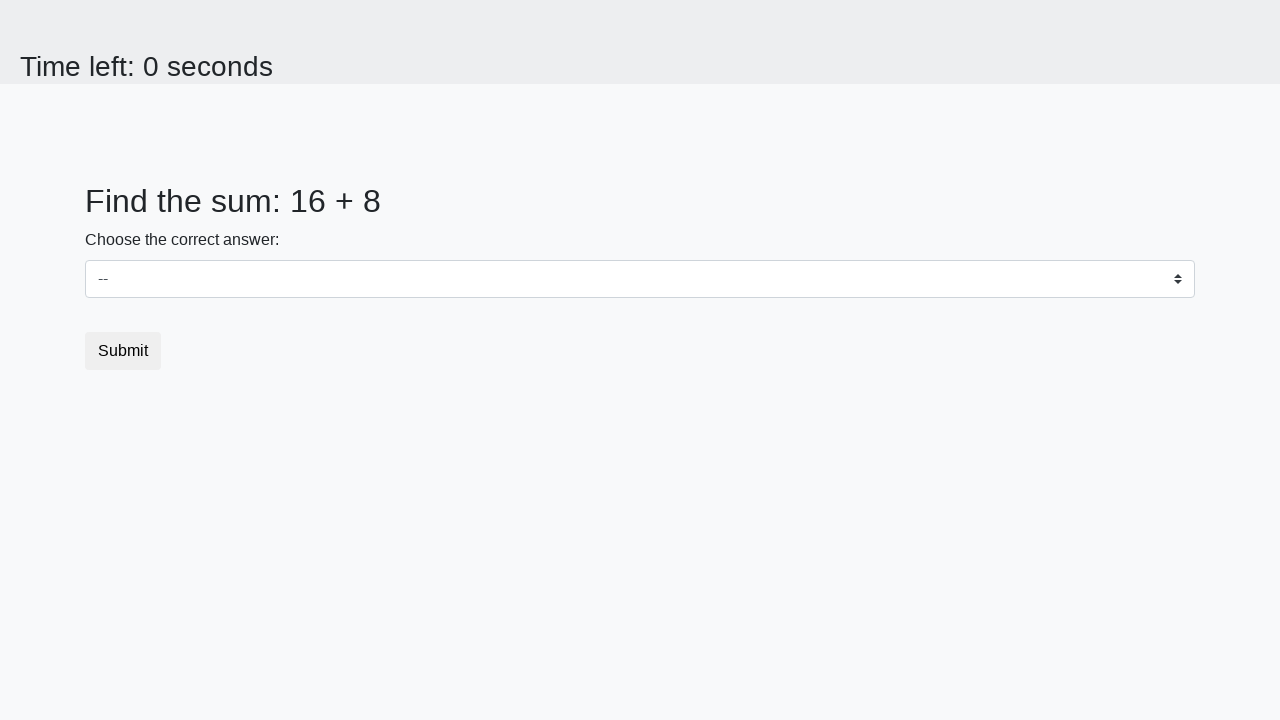

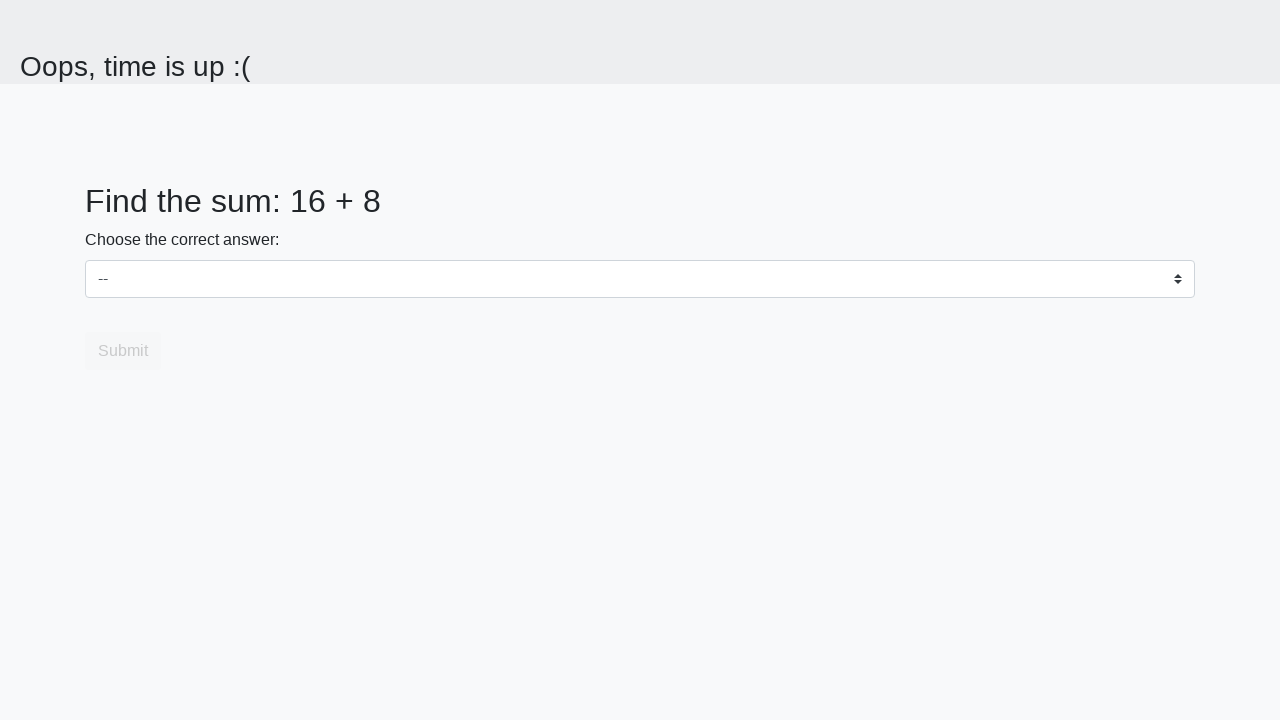